Tests Python.org homepage layout by removing the donate button element from the page

Starting URL: https://python.org/

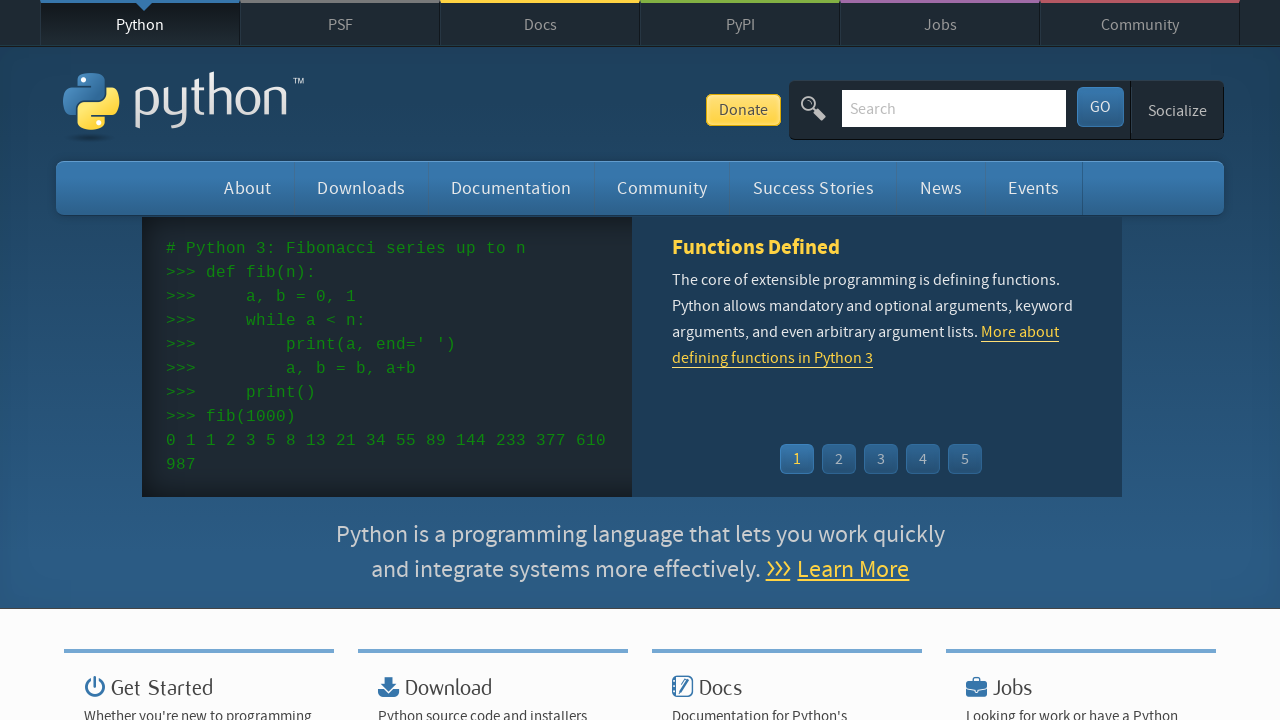

Removed donate button element from Python.org homepage using JavaScript
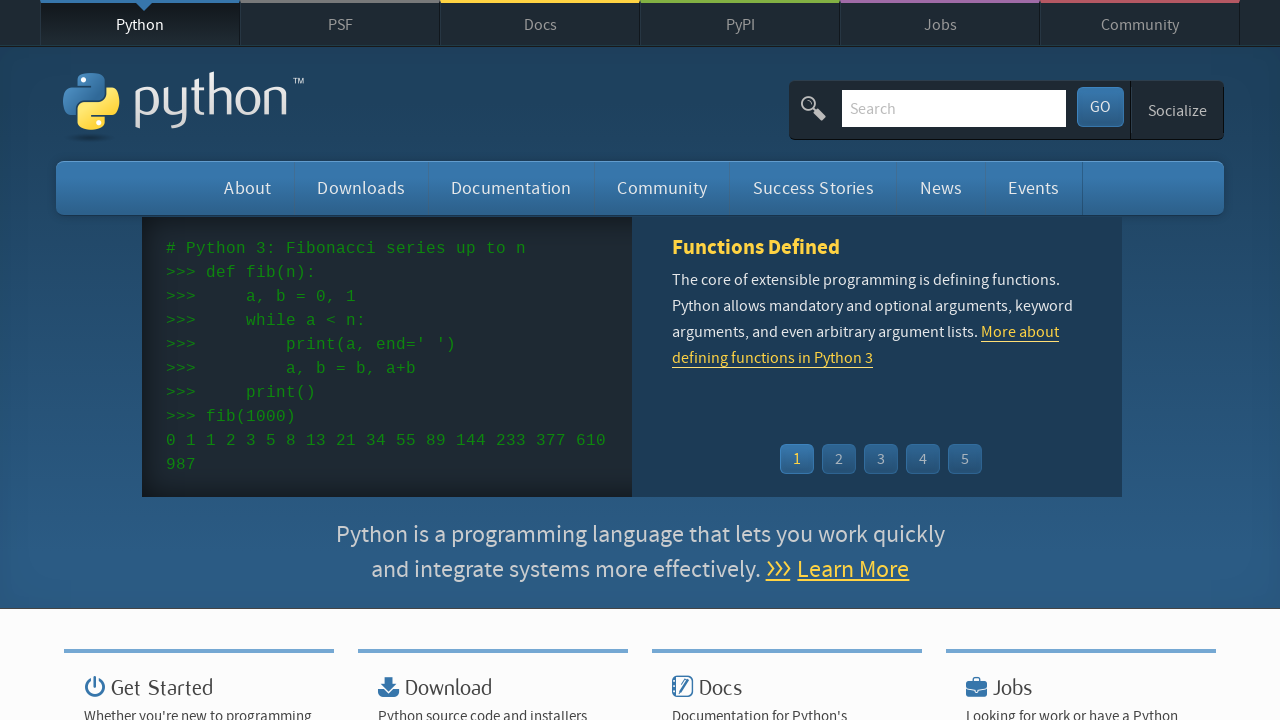

Waited for page to reflect layout change after removing donate button
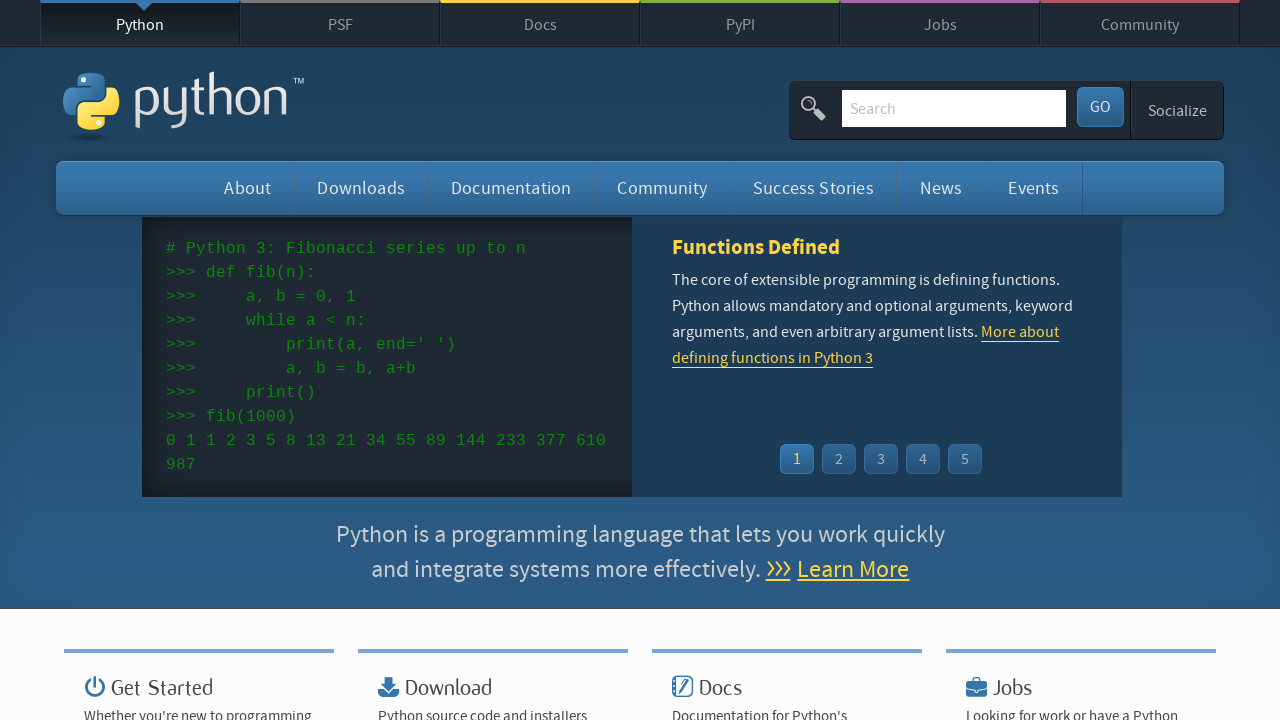

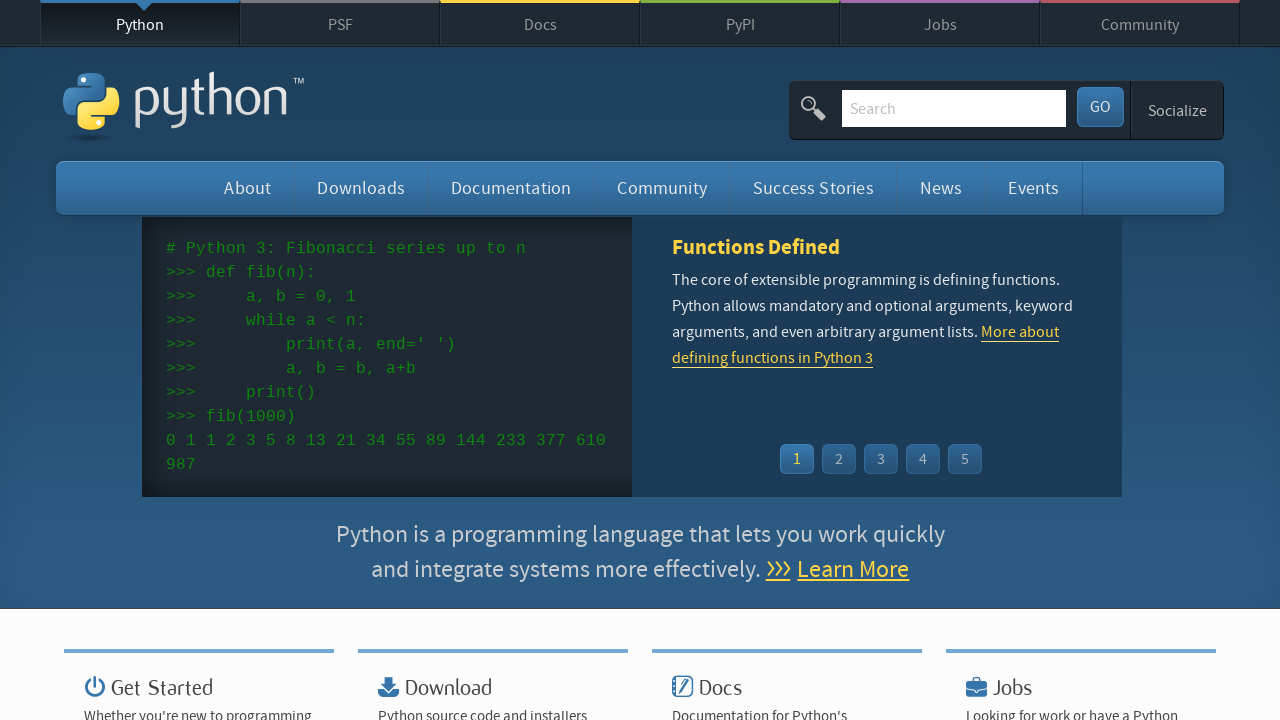